Verifies that an error message is displayed when attempting to login without entering a username

Starting URL: https://www.saucedemo.com/

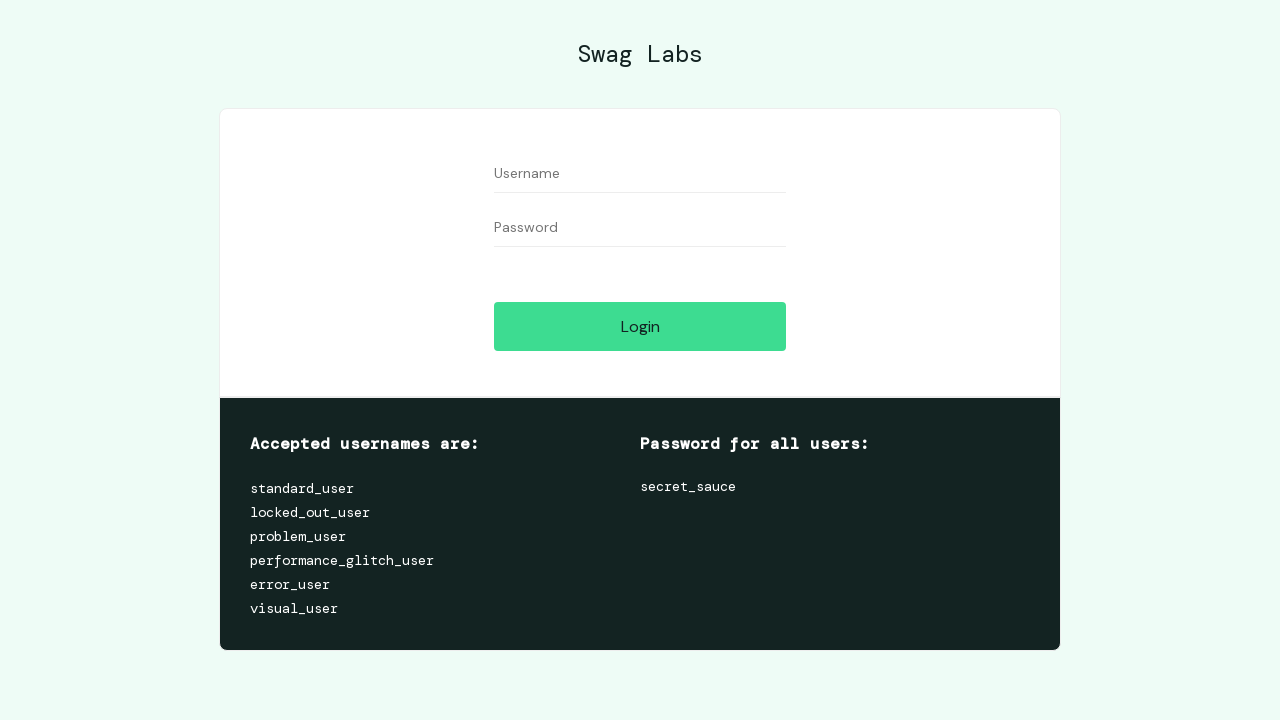

Clicked login button without entering username or password at (640, 326) on #login-button
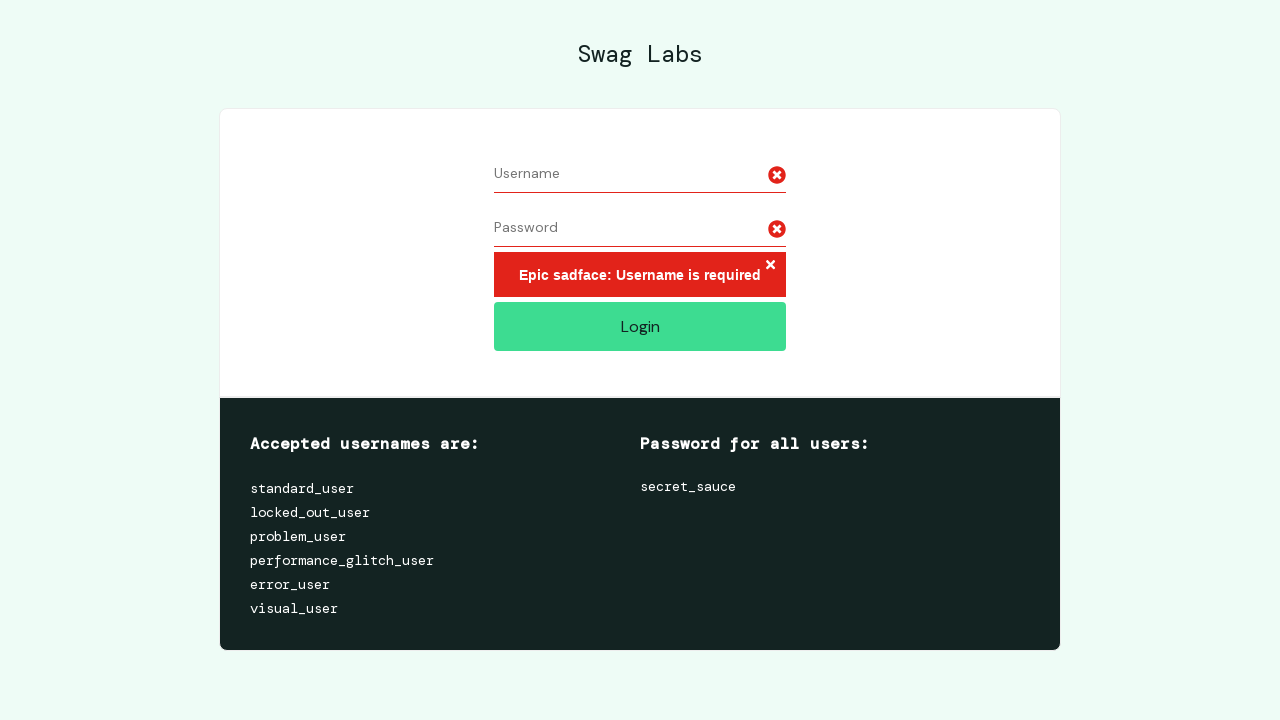

Error message container appeared on page
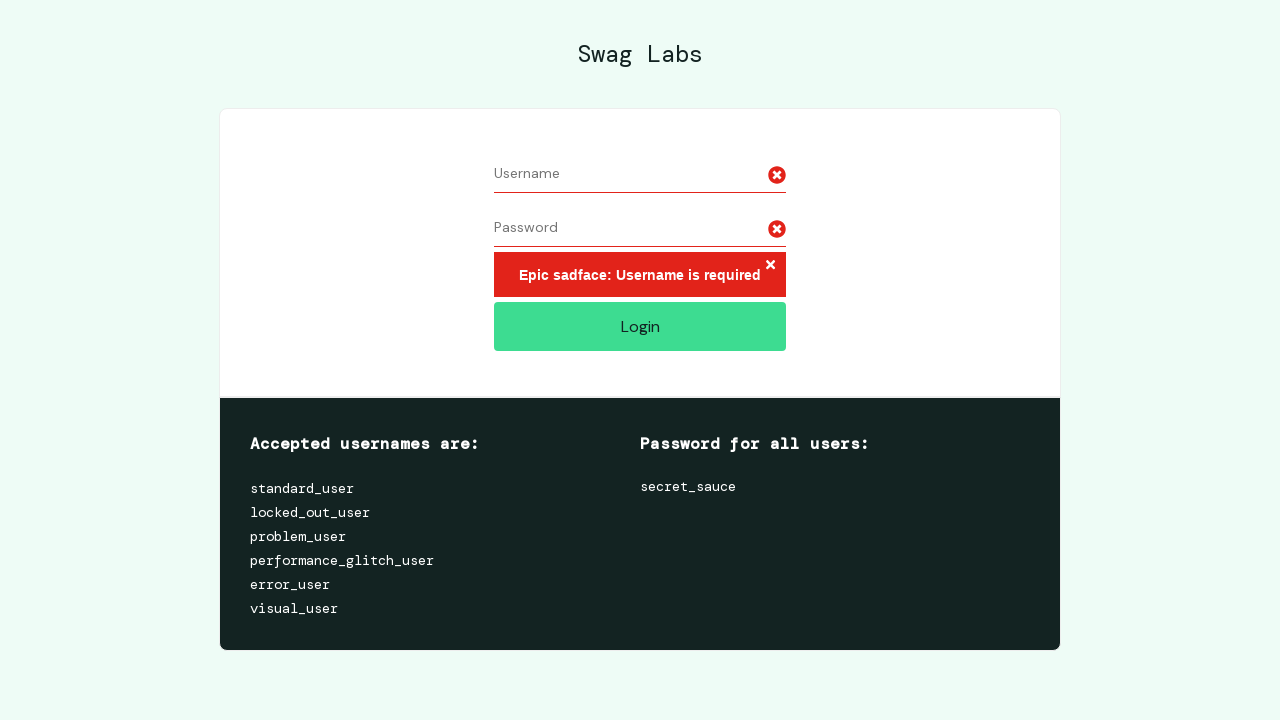

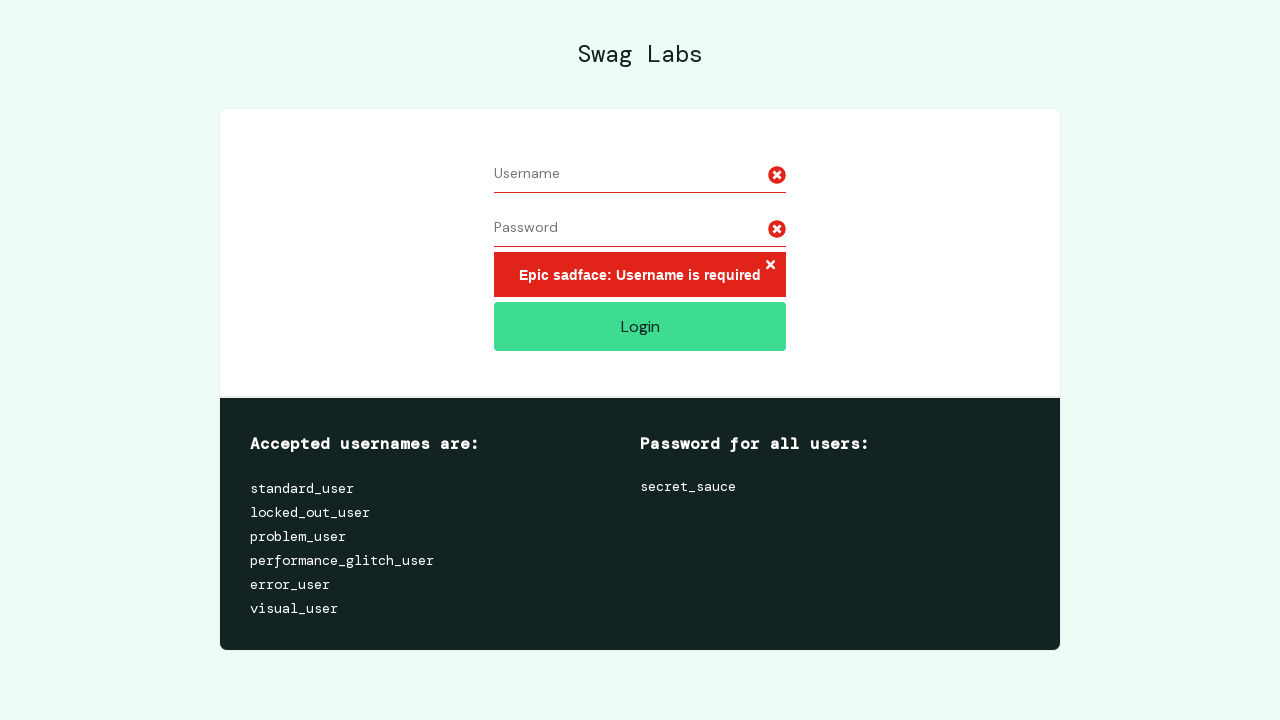